Tests navigation to the registration page by clicking on a registration link from the main page and verifying the URL changes to the registration page.

Starting URL: https://qa.koel.app/

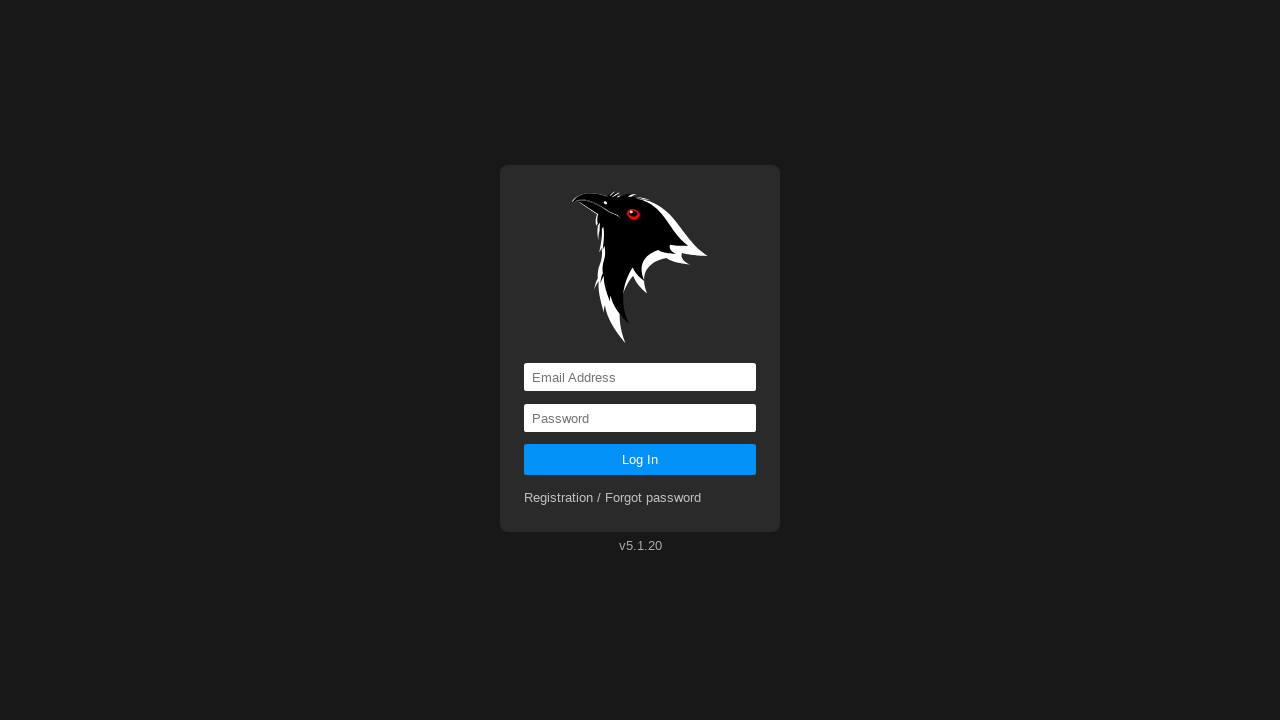

Clicked on registration link from main page at (613, 498) on a[href='registration'], a[href*='registration']
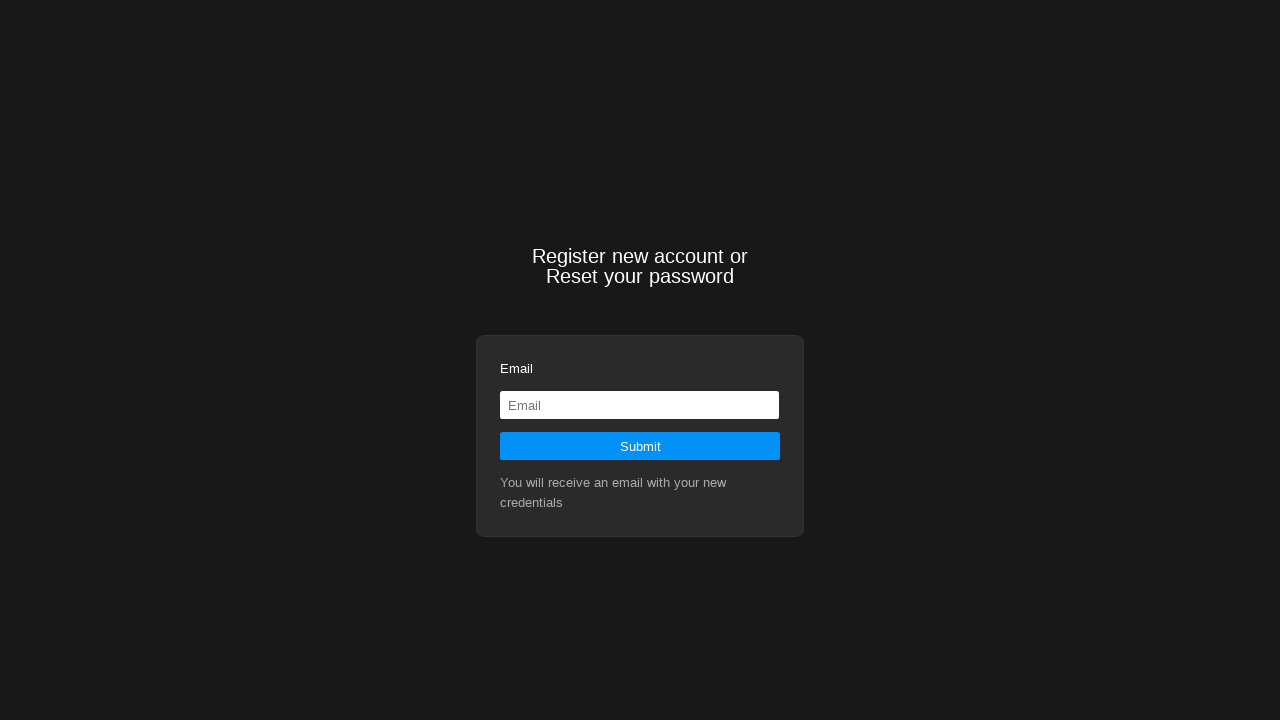

Navigation to registration page completed, URL verified
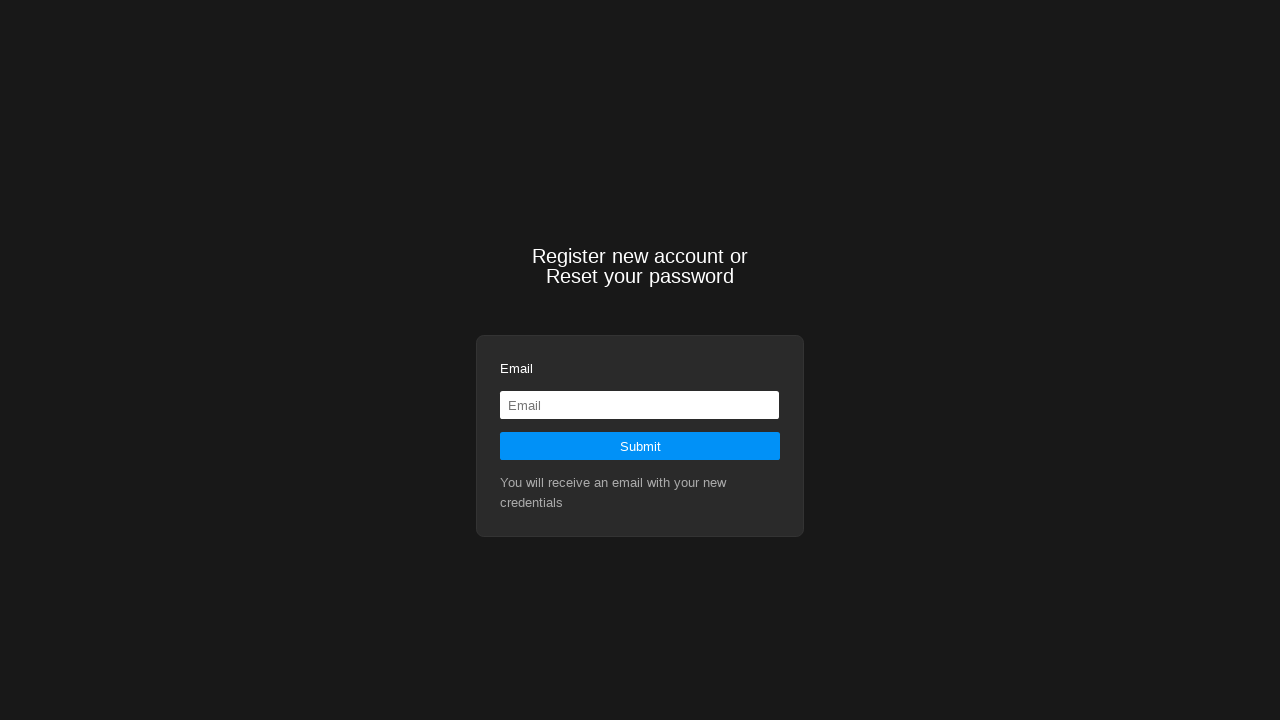

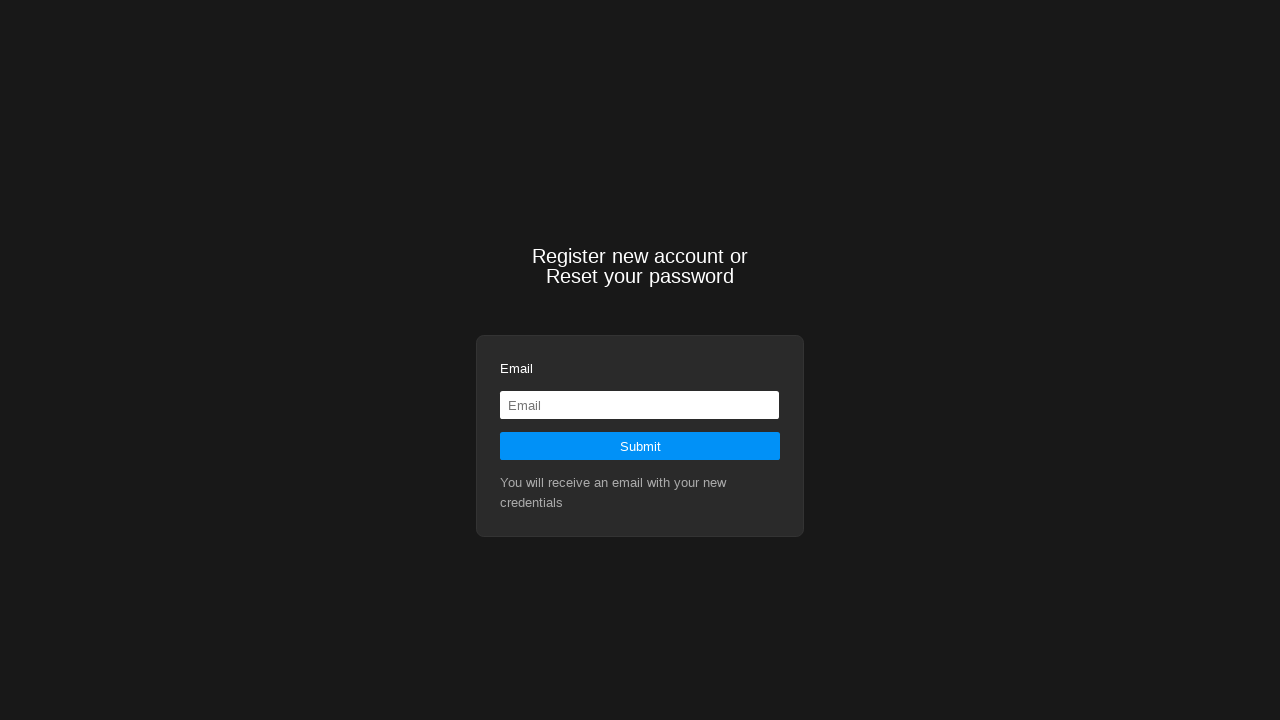